Tests clicking the "Can I cancel the order" FAQ accordion item and verifies the expanded text content

Starting URL: https://qa-scooter.praktikum-services.ru/

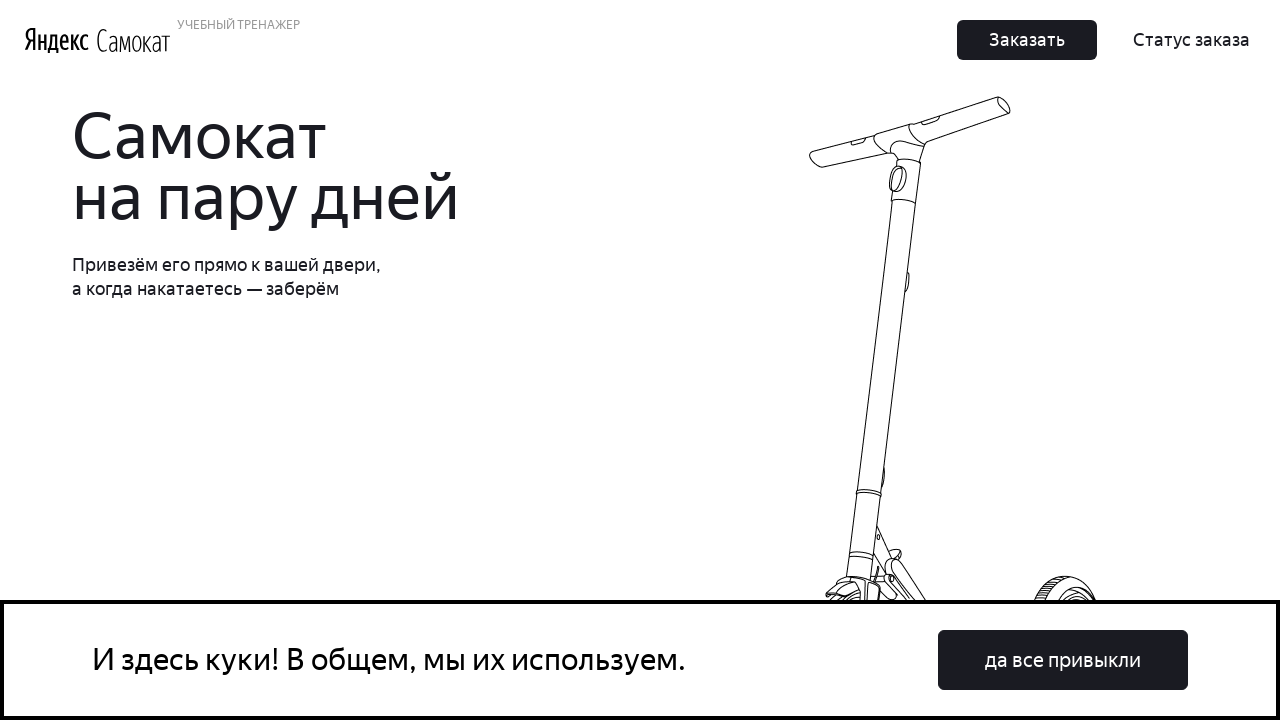

Set viewport size to 1920x1080
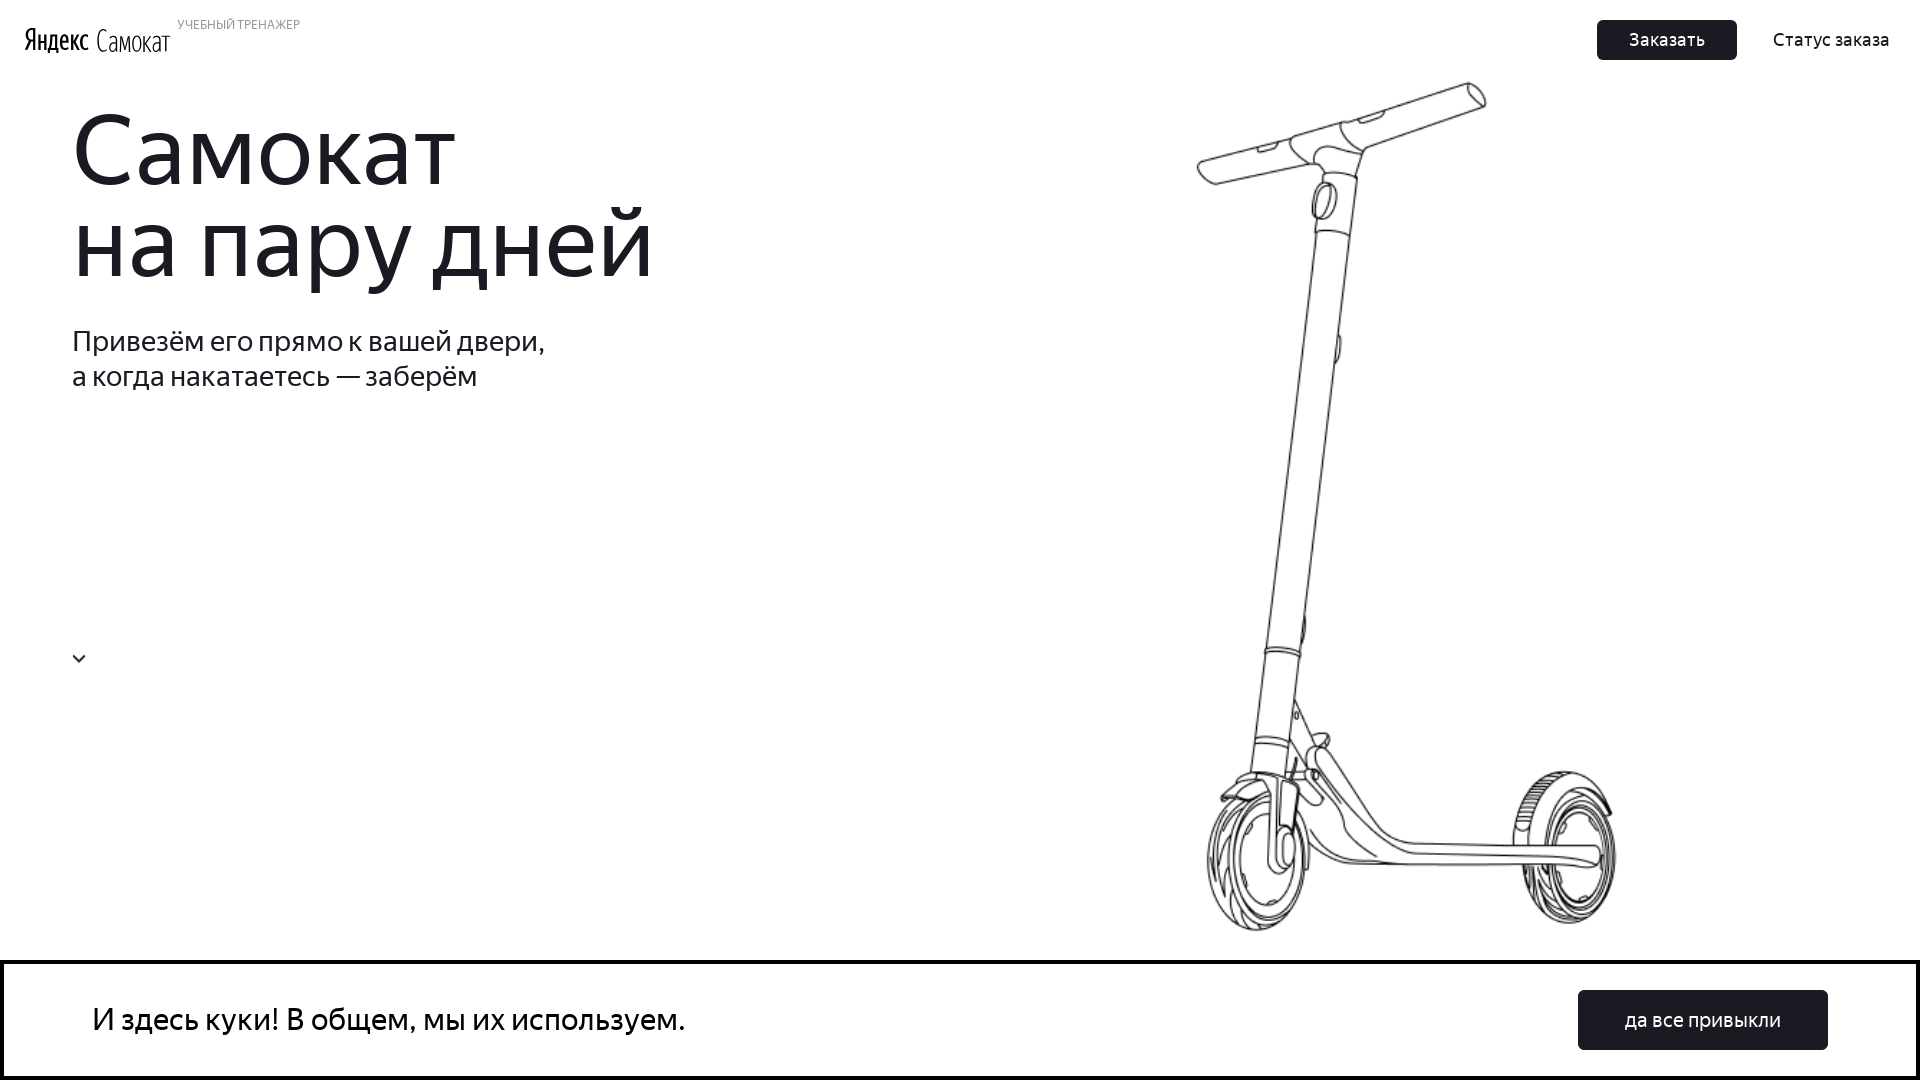

Scrolled to FAQ accordion section
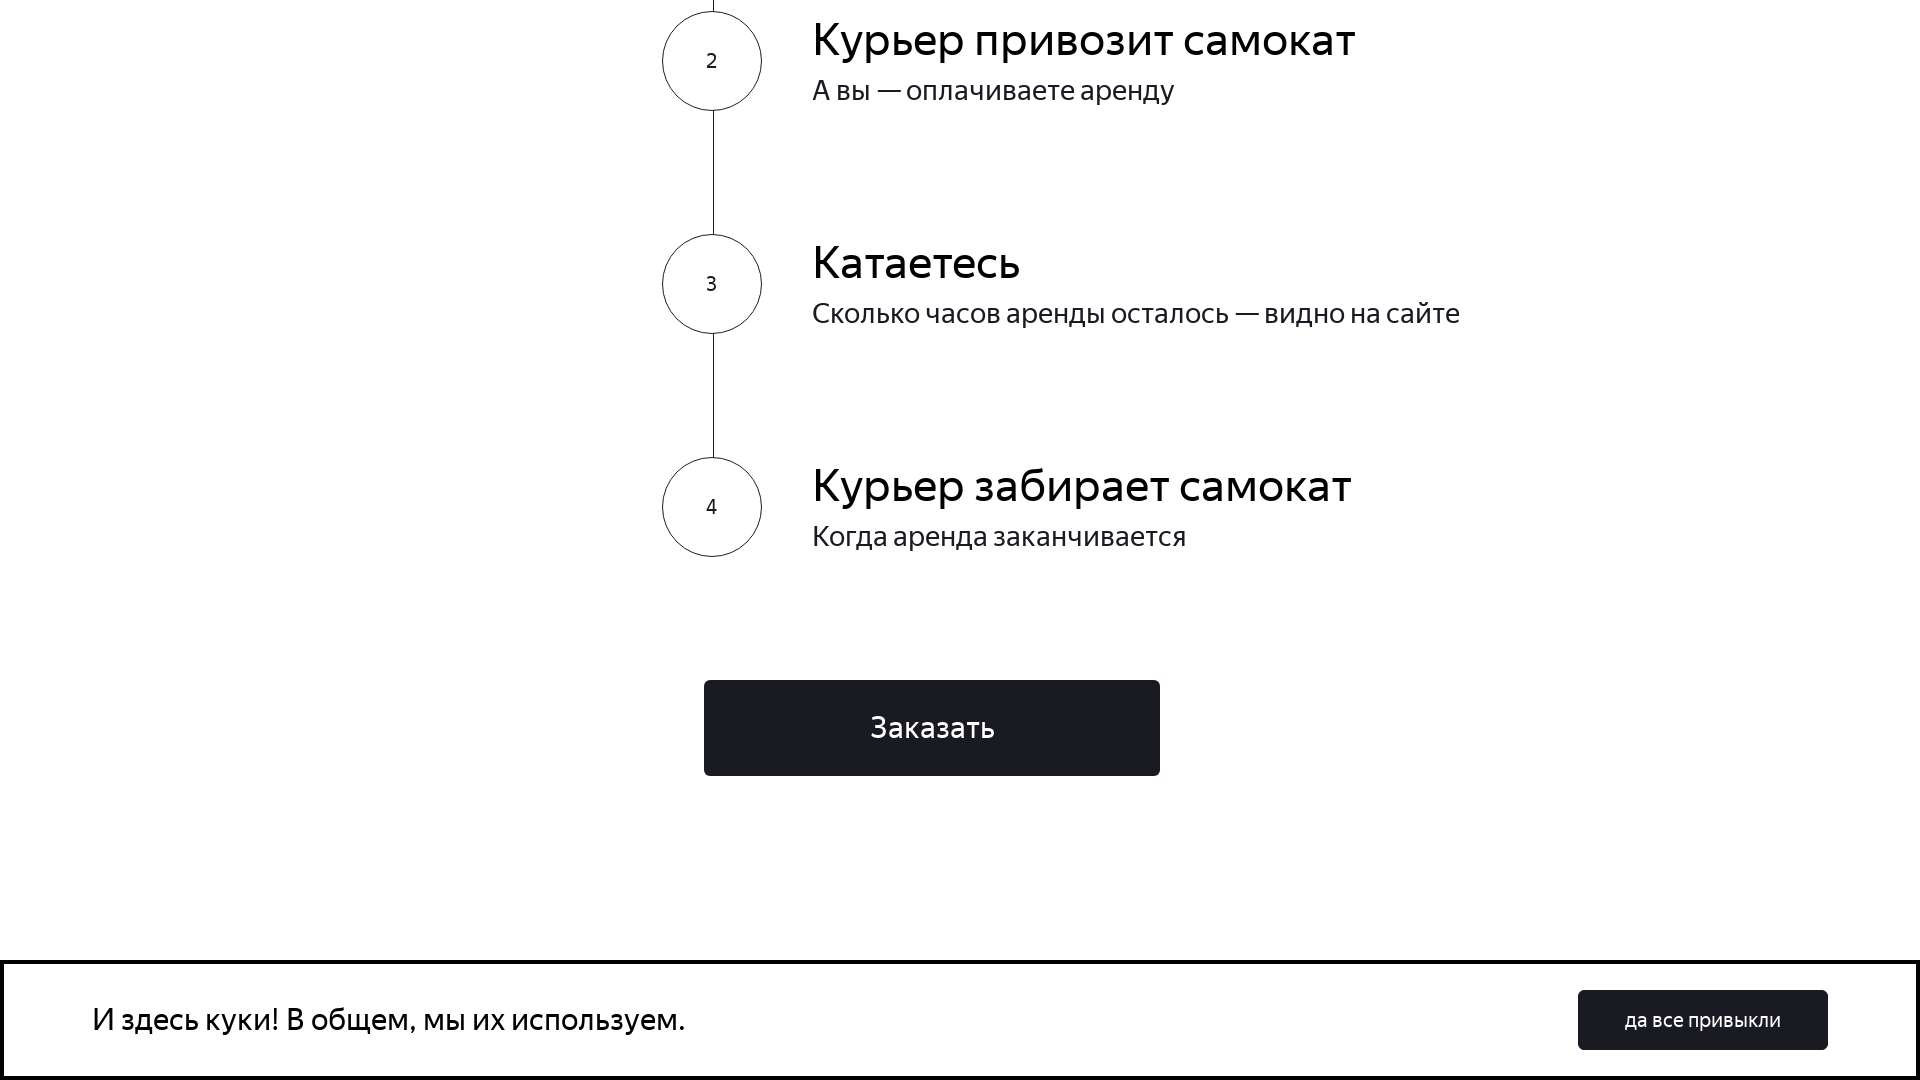

Clicked 'Can I cancel the order' FAQ accordion item at (1397, 772) on div.accordion div.accordion__item:nth-child(7) div.accordion__button
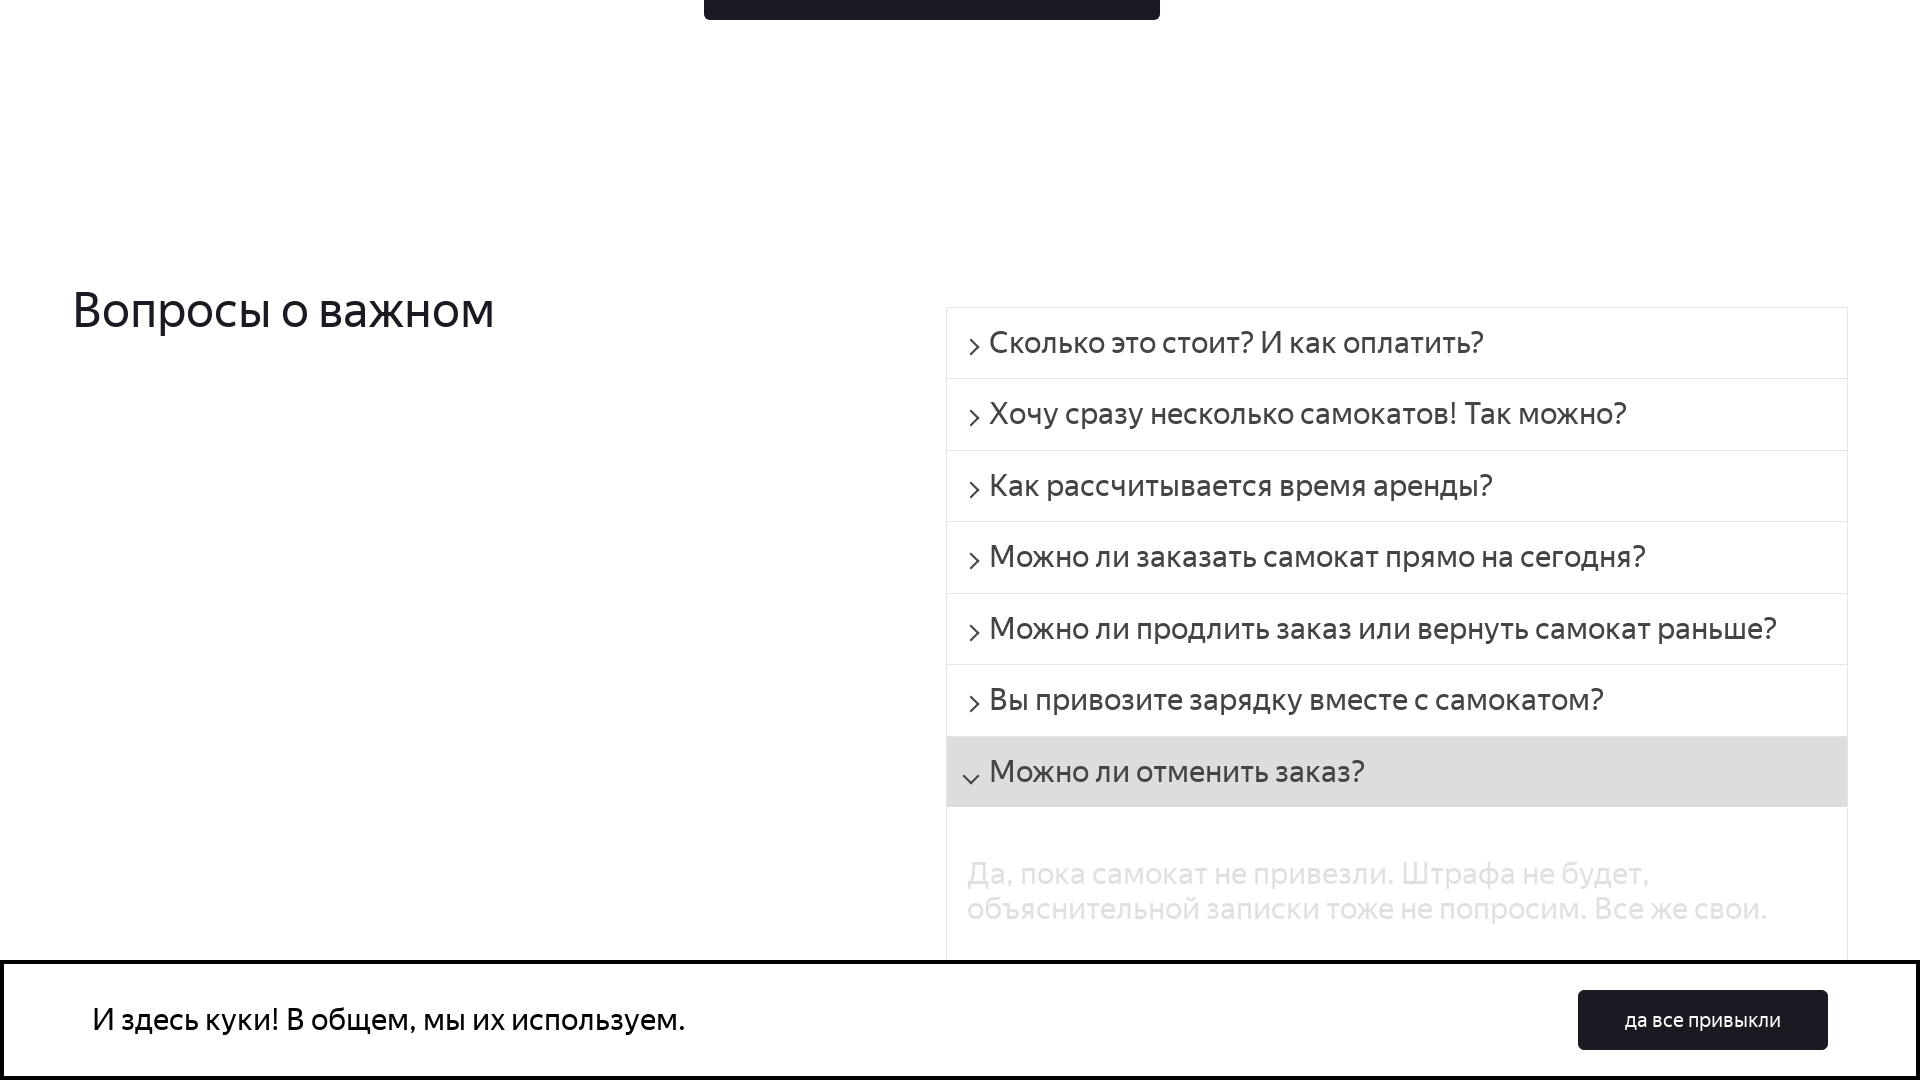

Accordion panel expanded and answer text became visible
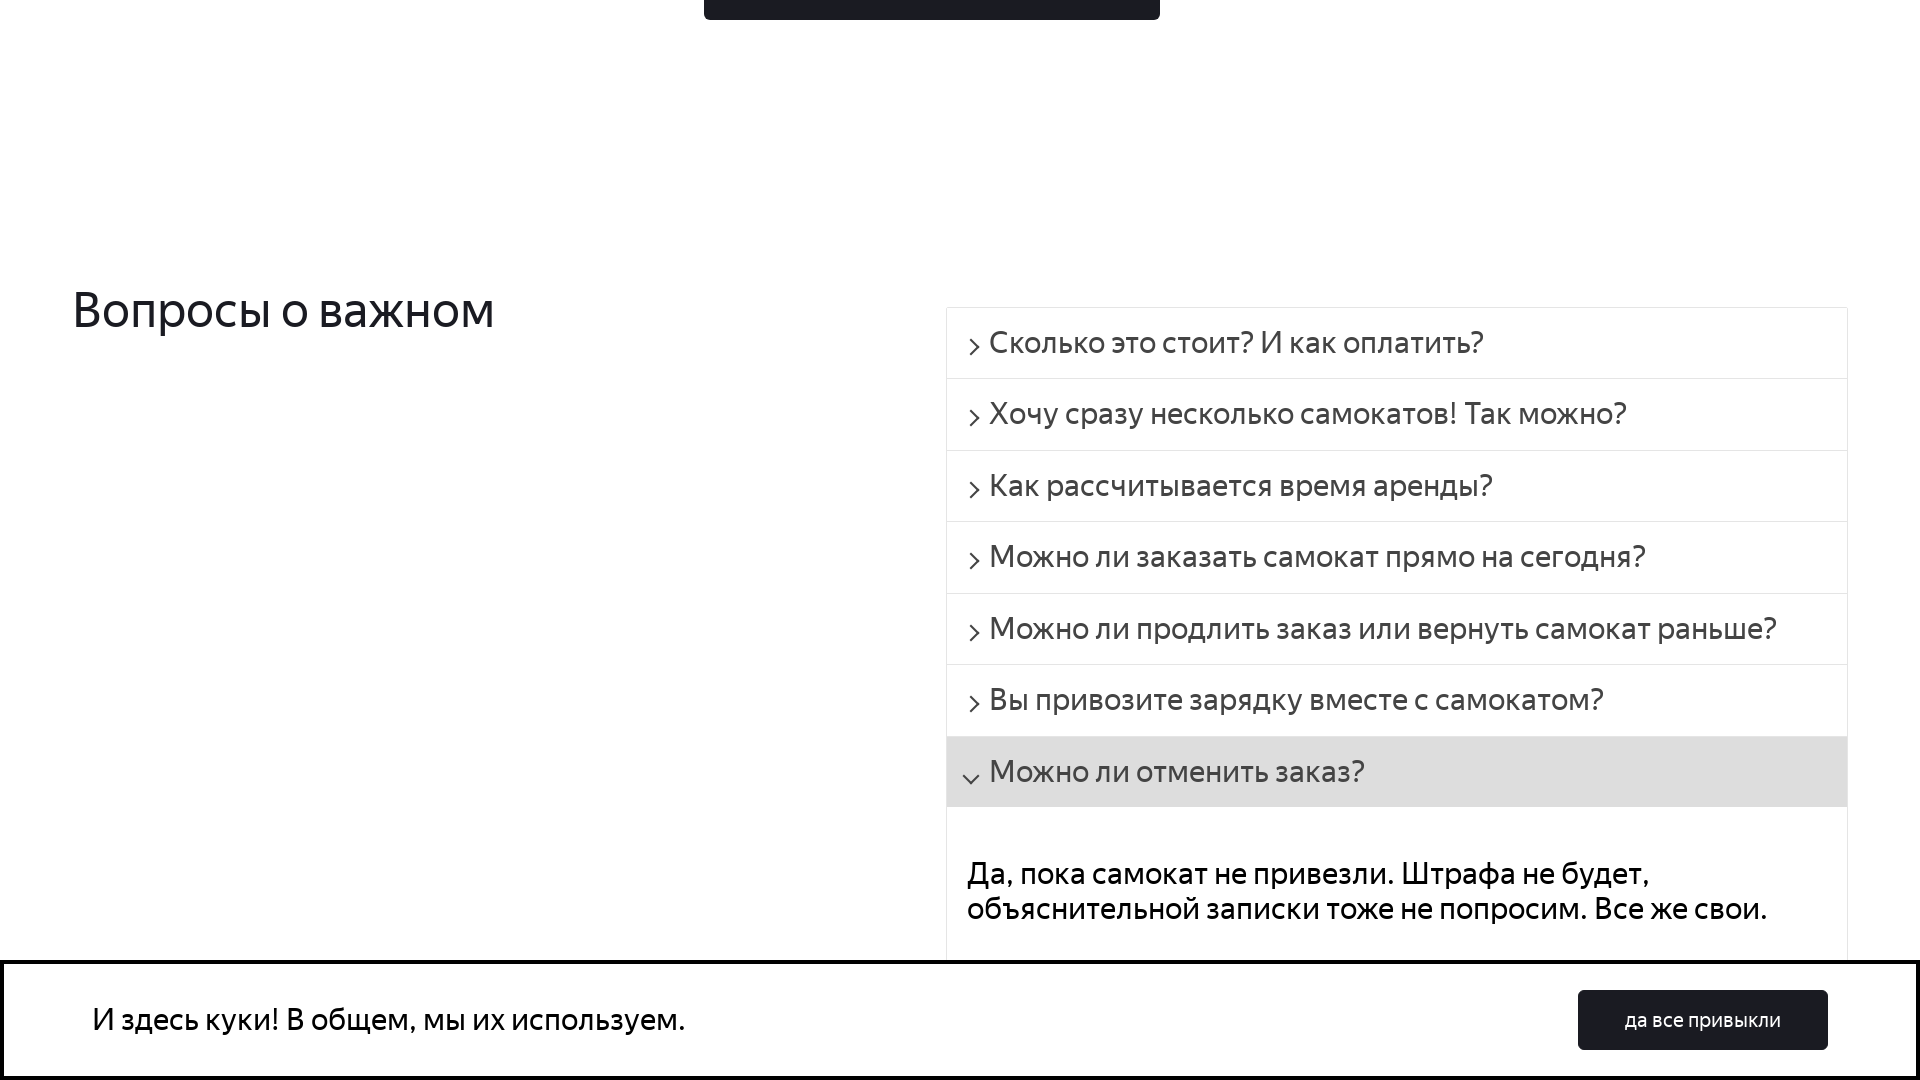

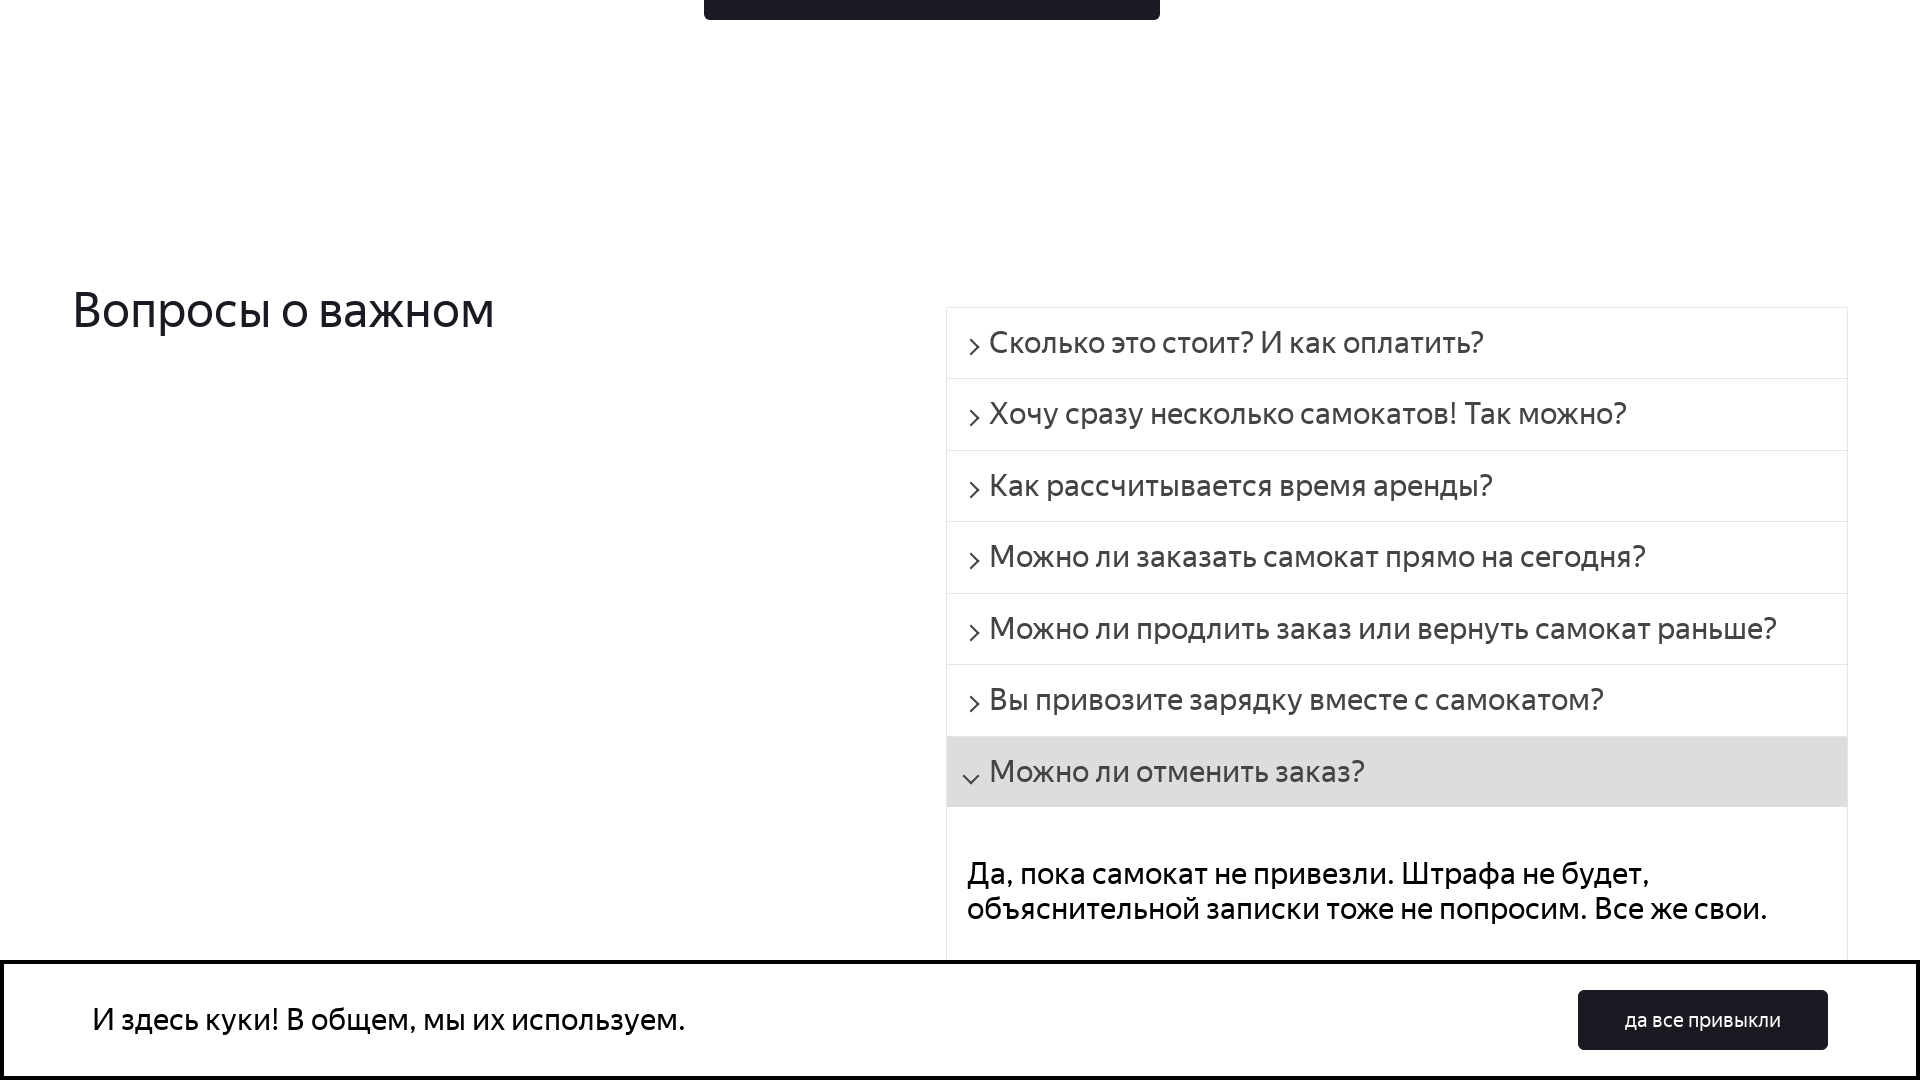